Tests explicit wait functionality by clicking a button that triggers a delayed text appearance, then waits for and verifies the "WebDriver" text becomes visible

Starting URL: http://seleniumpractise.blogspot.com/2016/08/how-to-use-explicit-wait-in-selenium.html

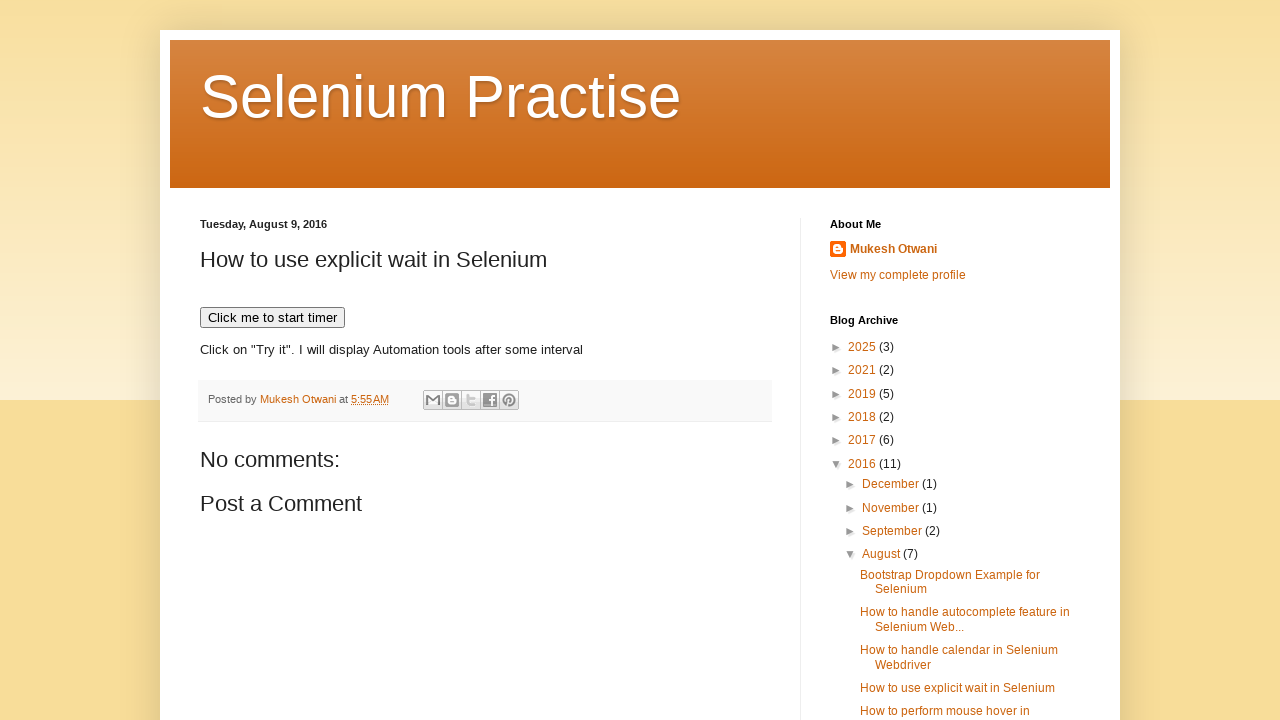

Navigated to explicit wait test page
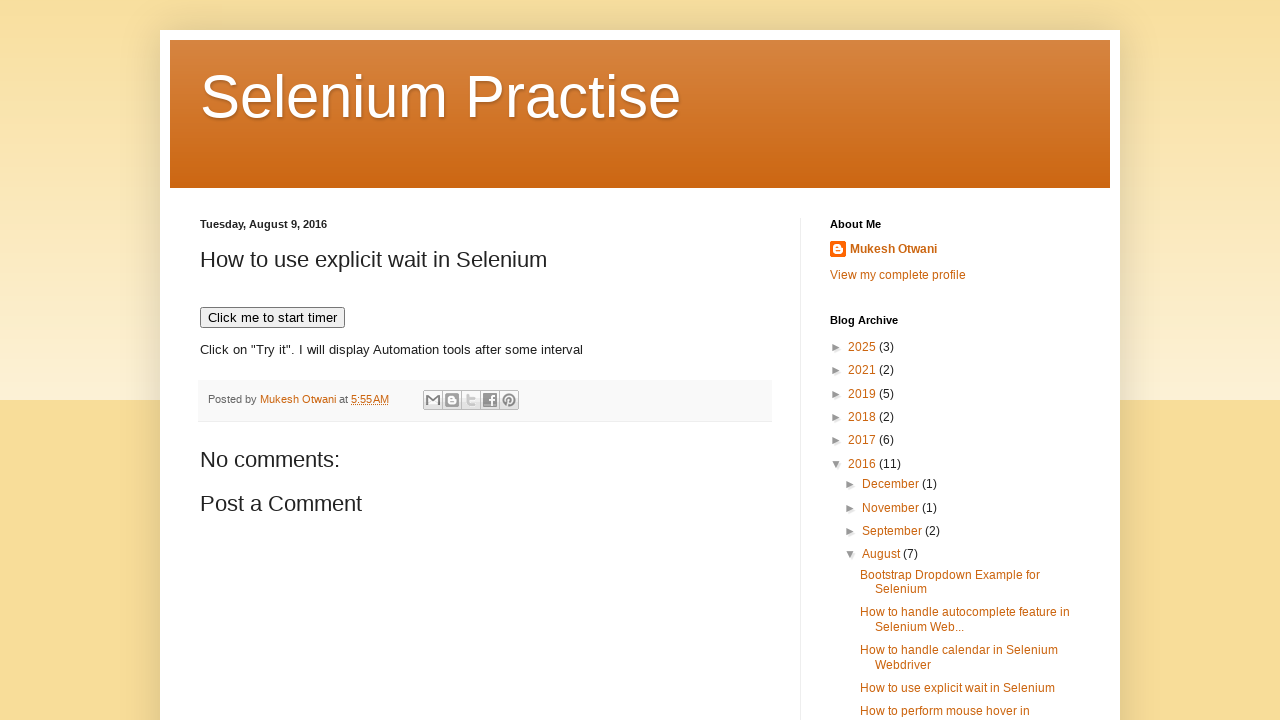

Clicked button to trigger delayed text appearance at (272, 318) on [onclick='timedText()']
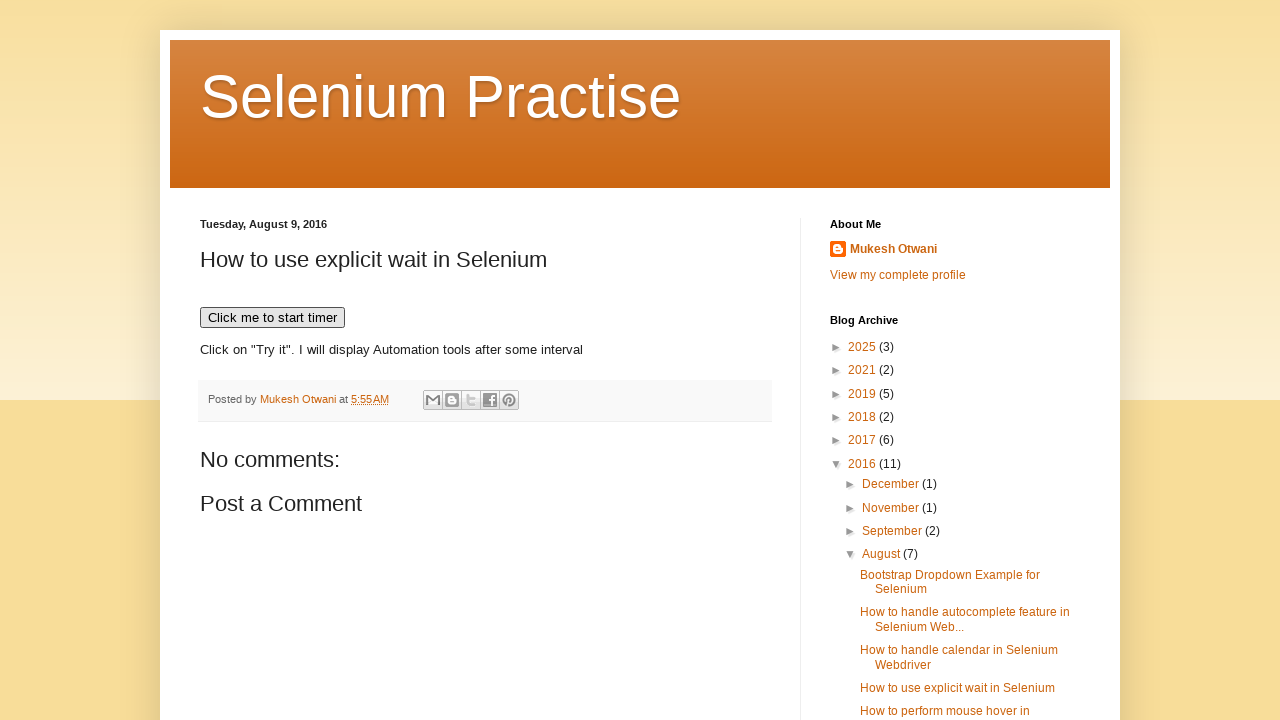

Waited for 'WebDriver' text to become visible
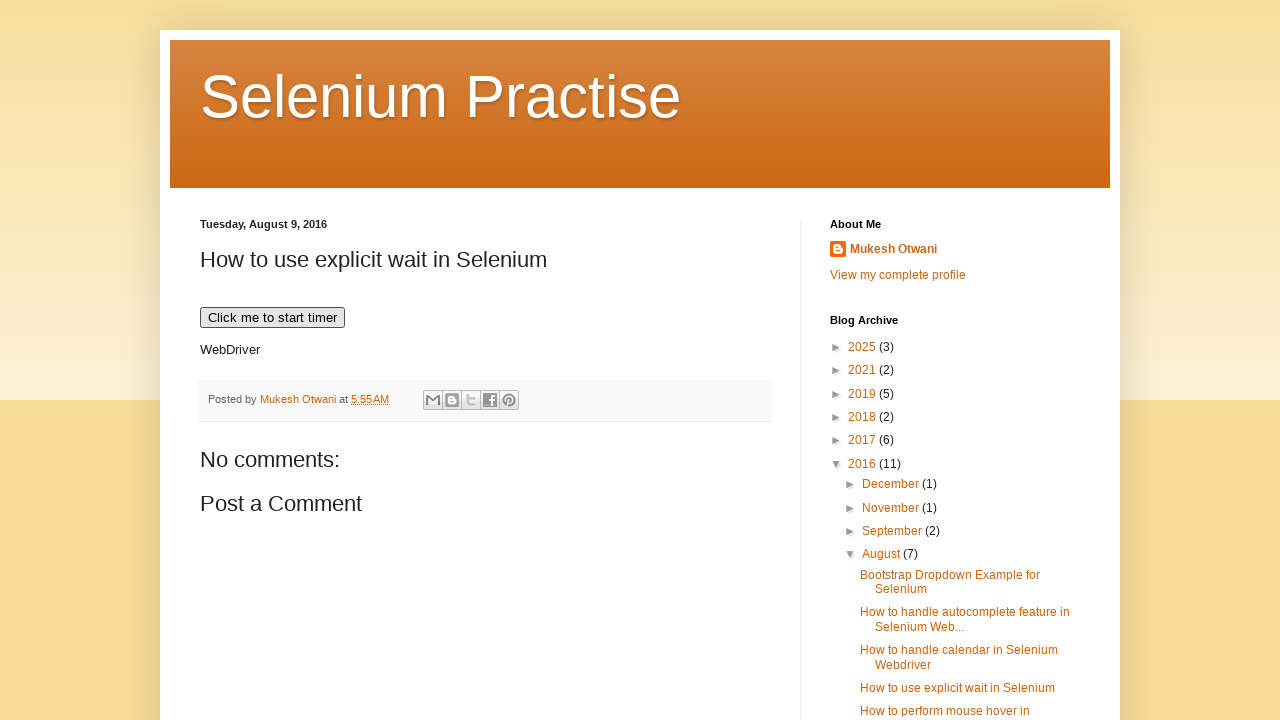

Located WebDriver text element
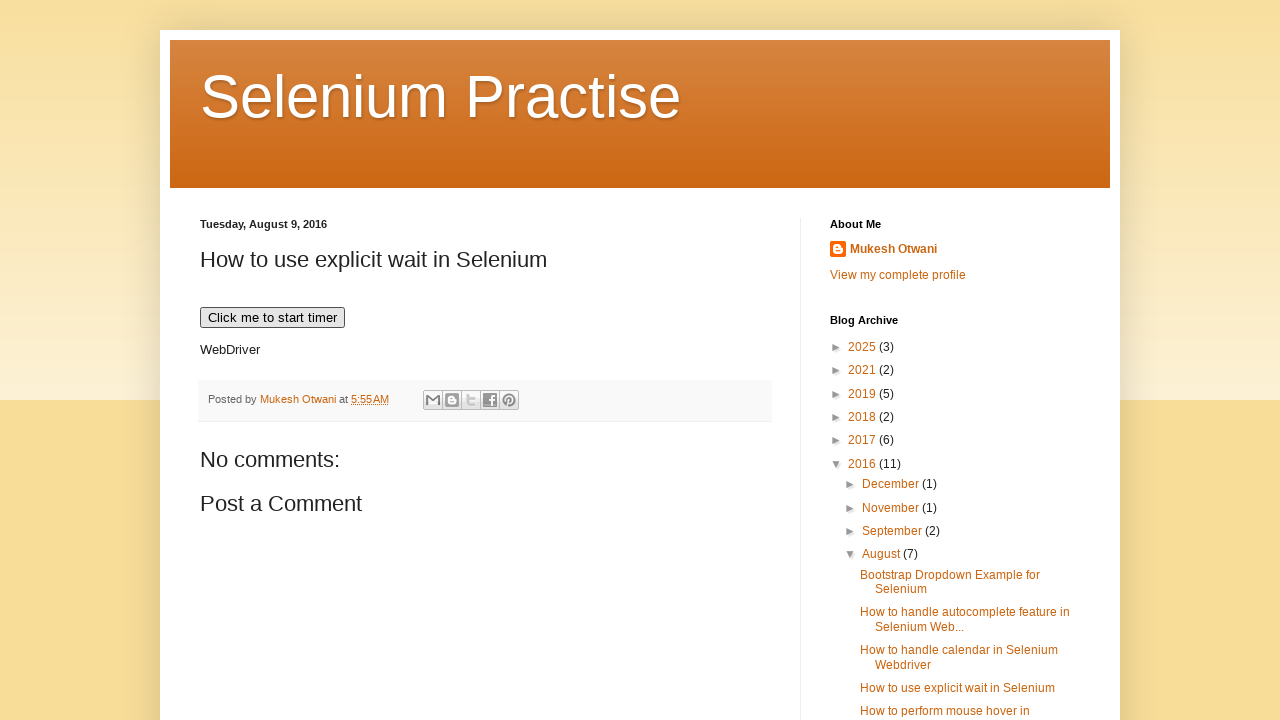

Verified WebDriver text content: WebDriver
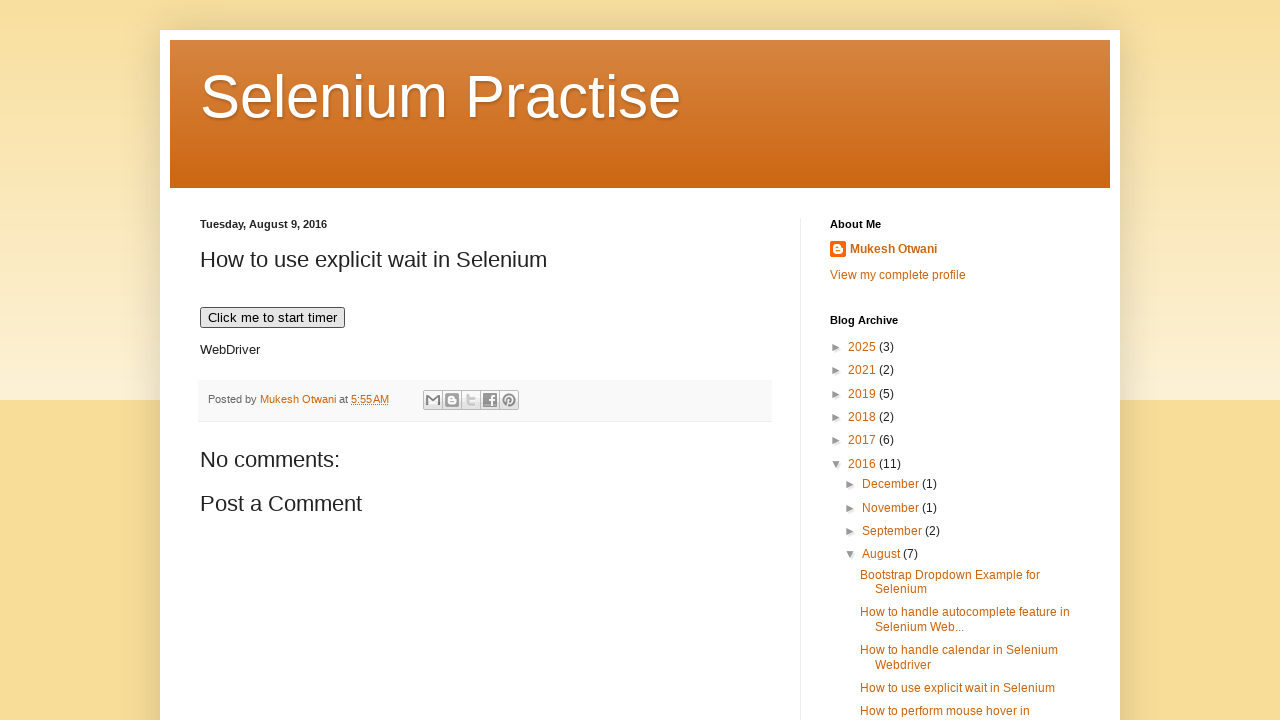

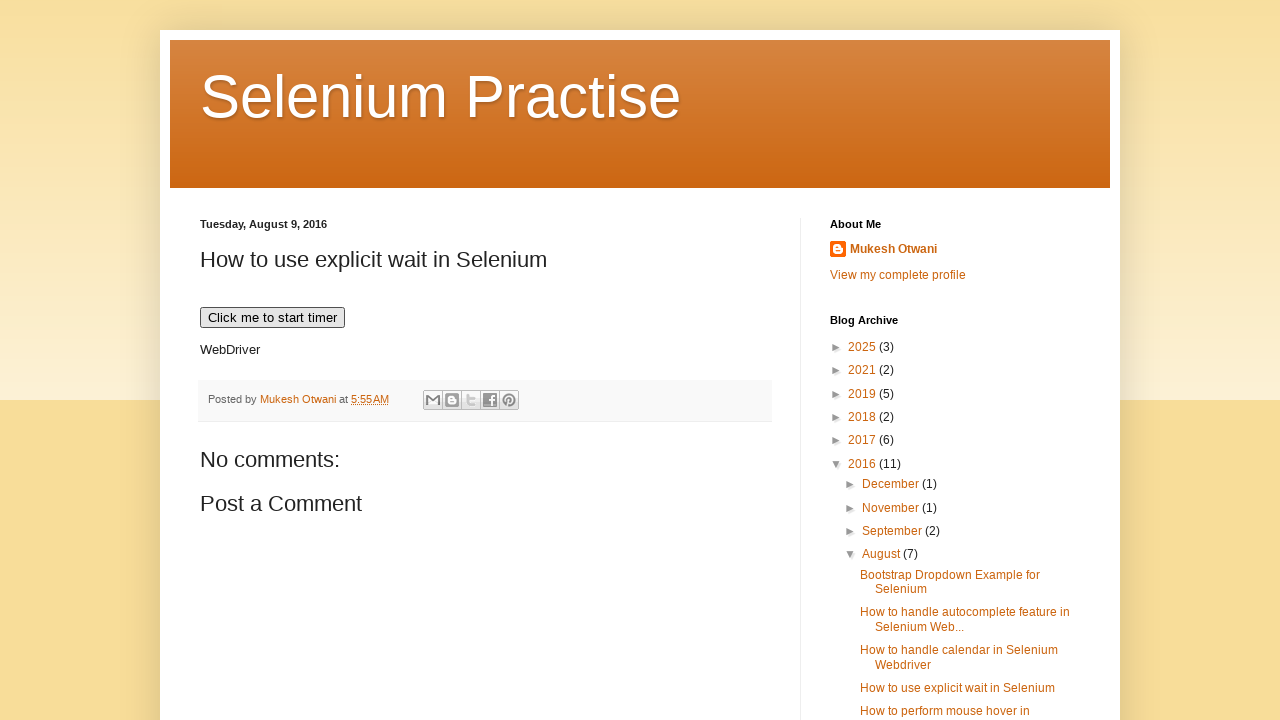